Tests navigation to 200 status code page and back

Starting URL: https://the-internet.herokuapp.com/status_codes

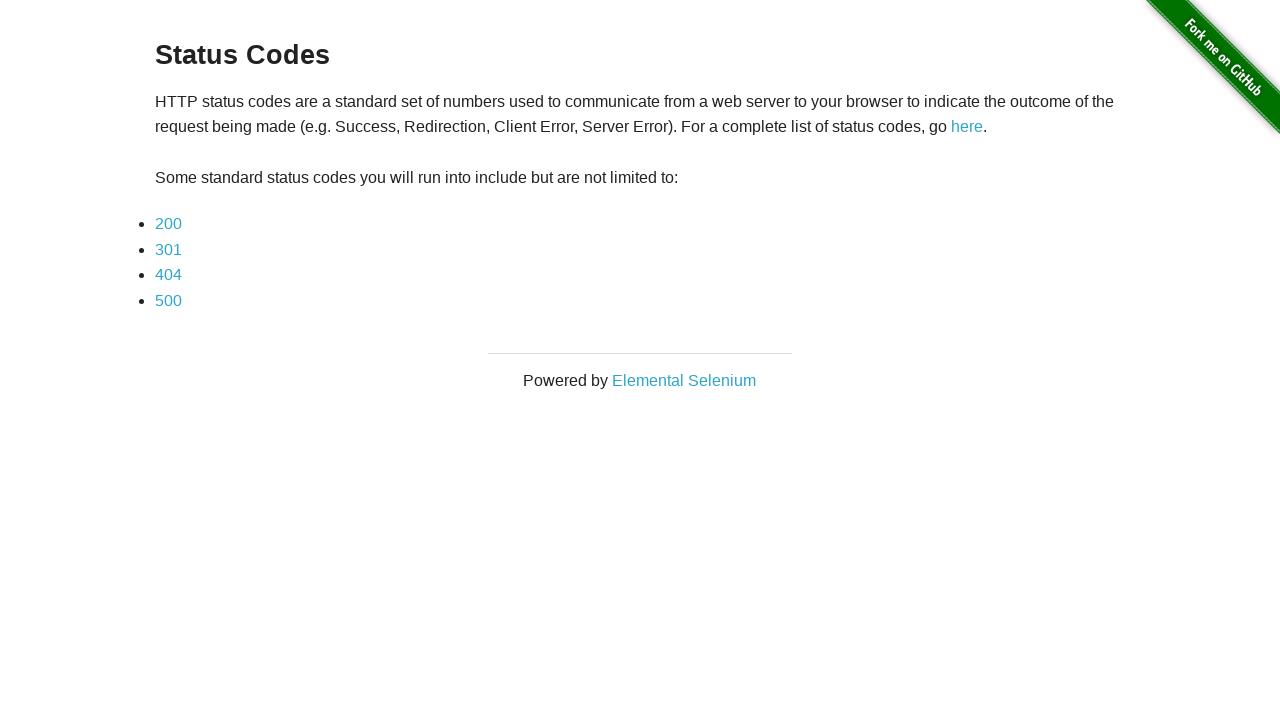

Navigated to status codes page
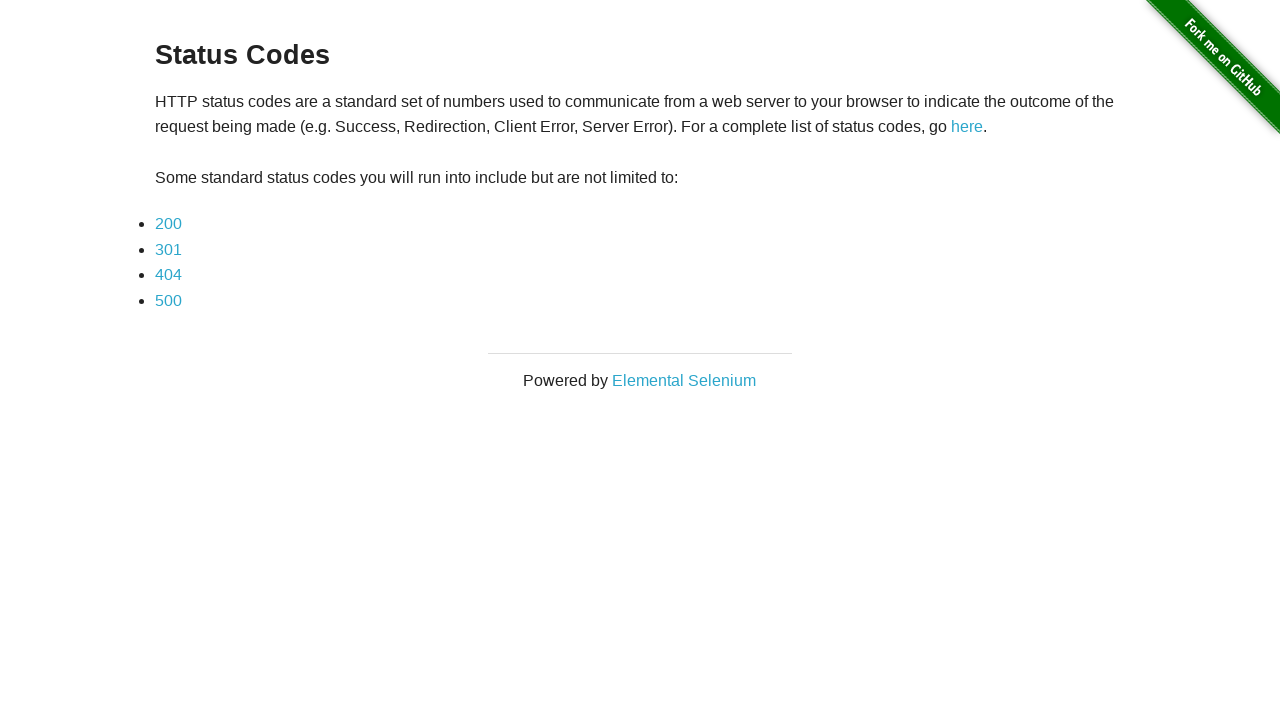

Clicked 200 status code link at (168, 224) on a[href*='200']
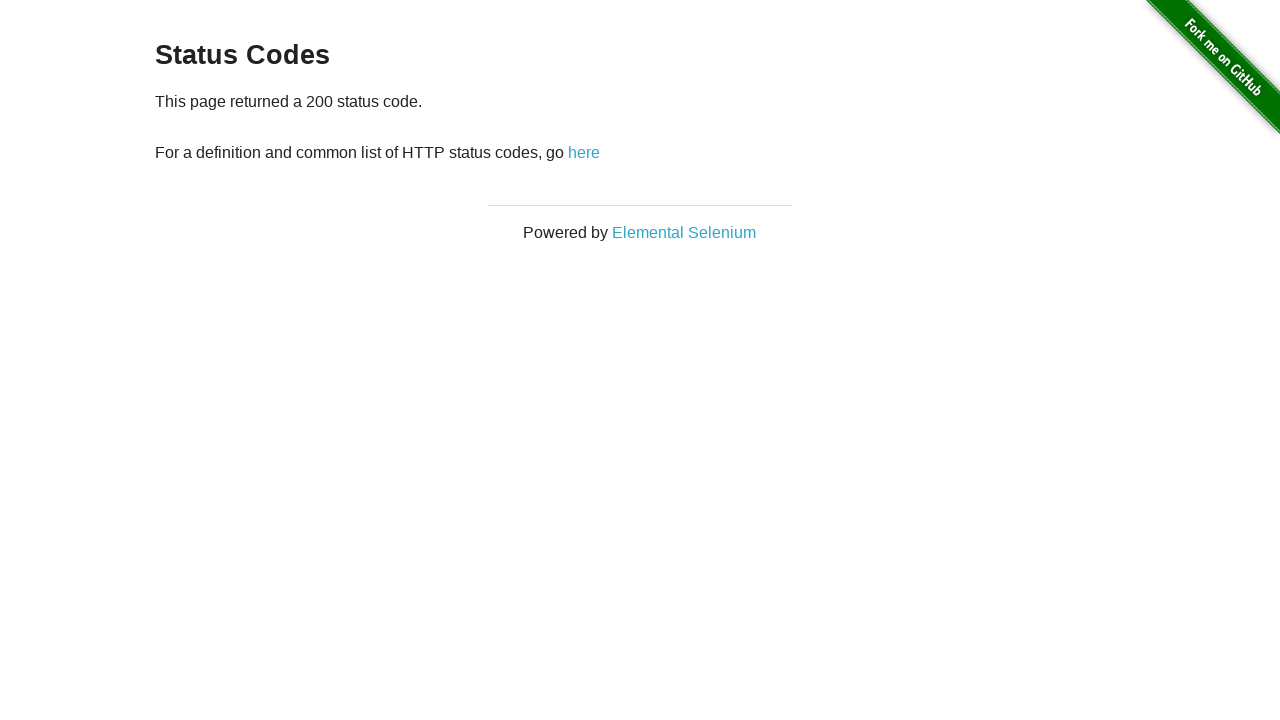

Navigated back to status codes page
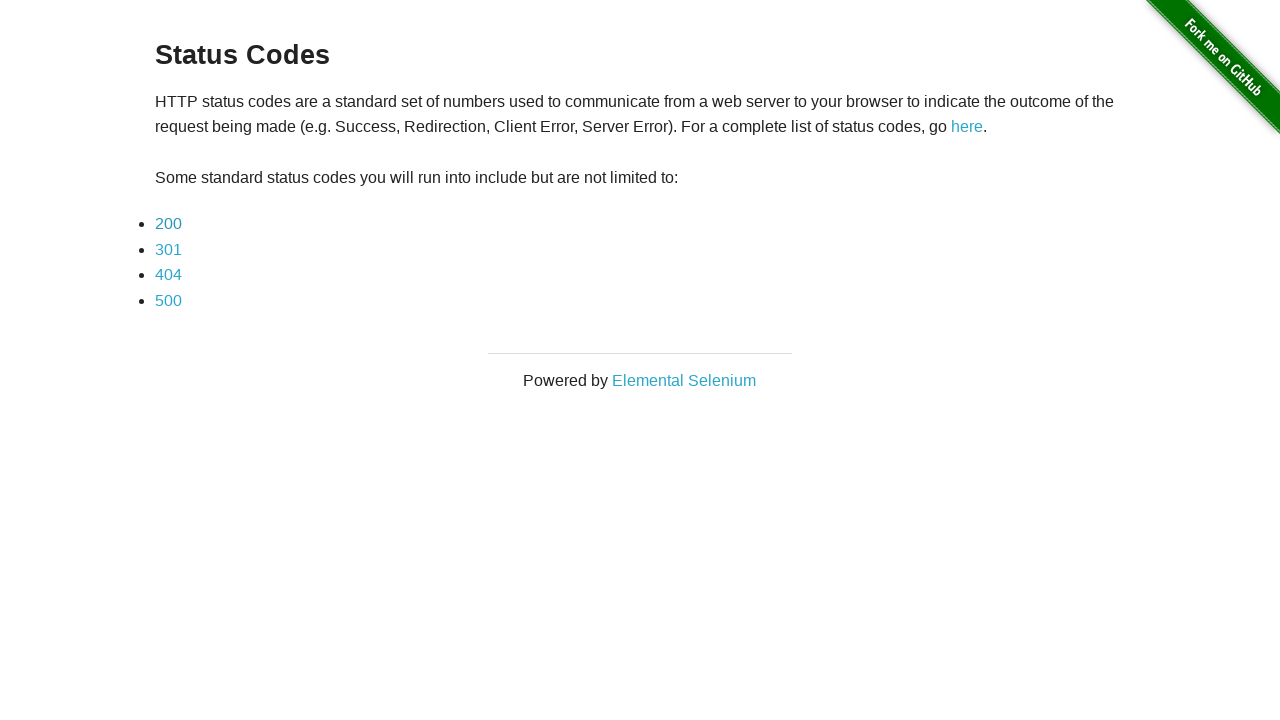

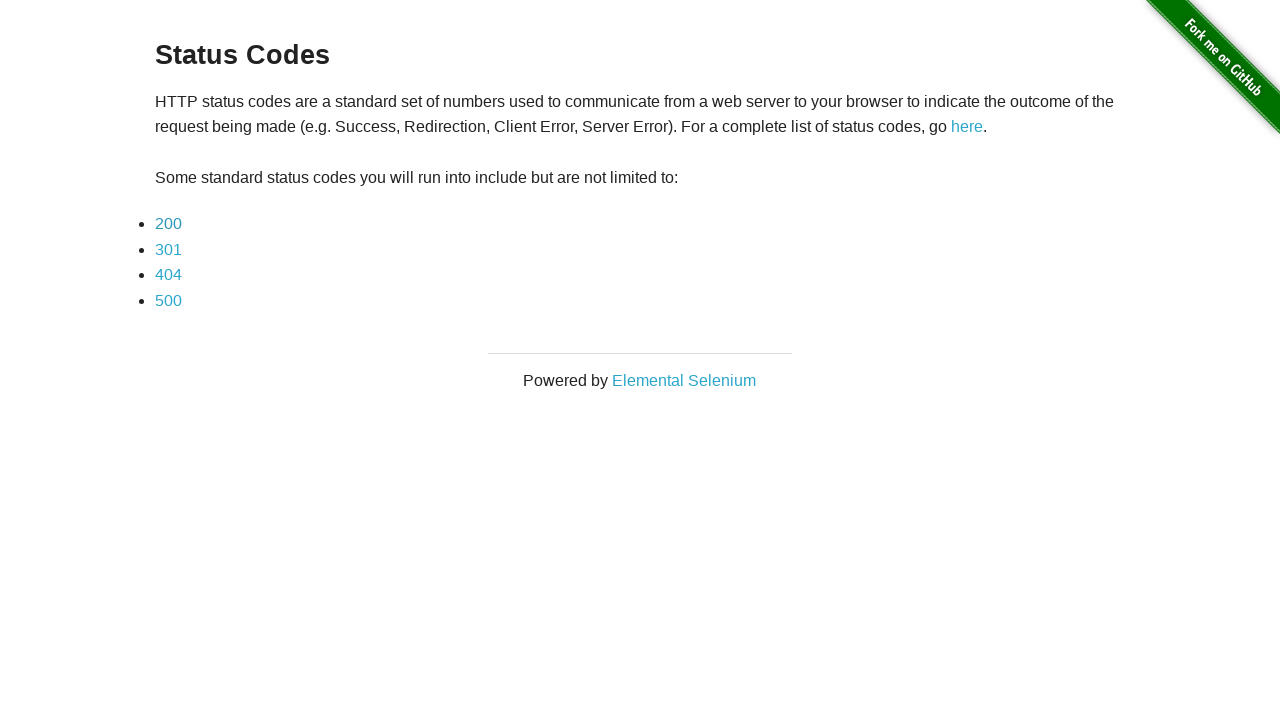